Tests JavaScript Confirm dialog by clicking the JS Confirm button and dismissing (Cancel) the confirmation

Starting URL: https://the-internet.herokuapp.com/javascript_alerts

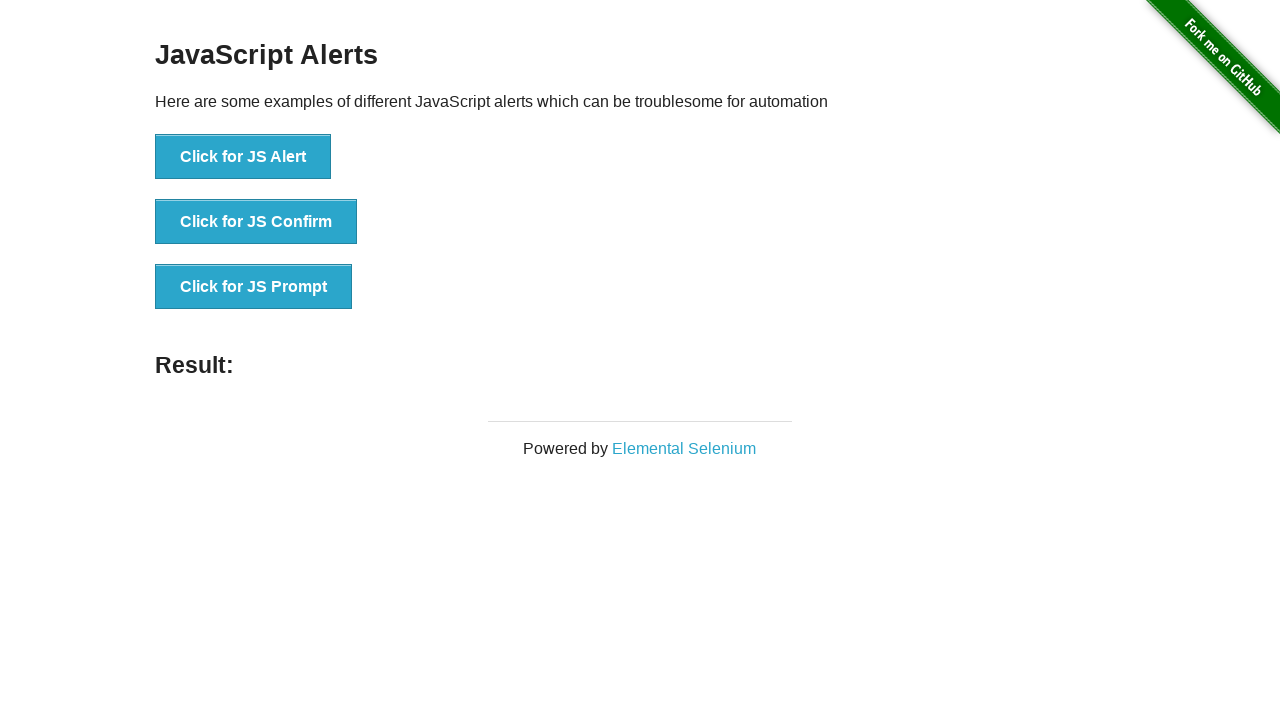

Set up dialog handler to dismiss confirmation dialogs
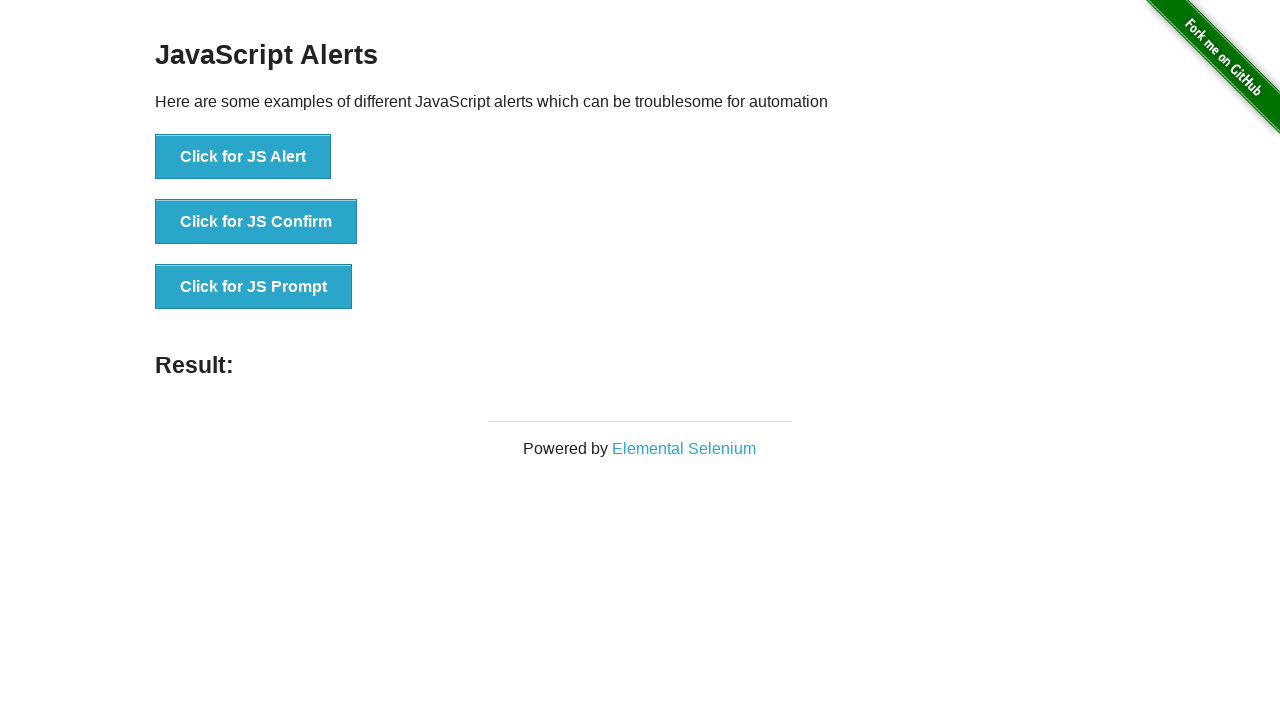

Clicked JS Confirm button to trigger confirmation dialog at (256, 222) on button[onclick='jsConfirm()']
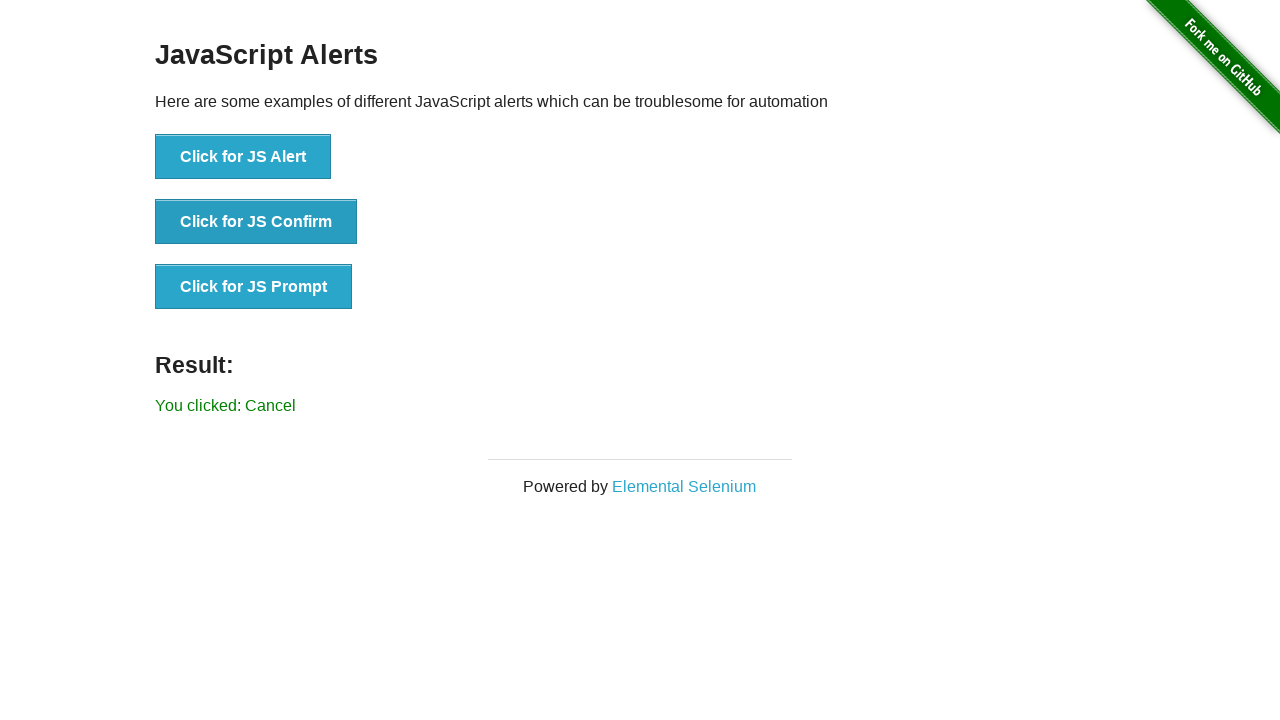

Confirmed that result text appeared after dismissing the confirmation dialog
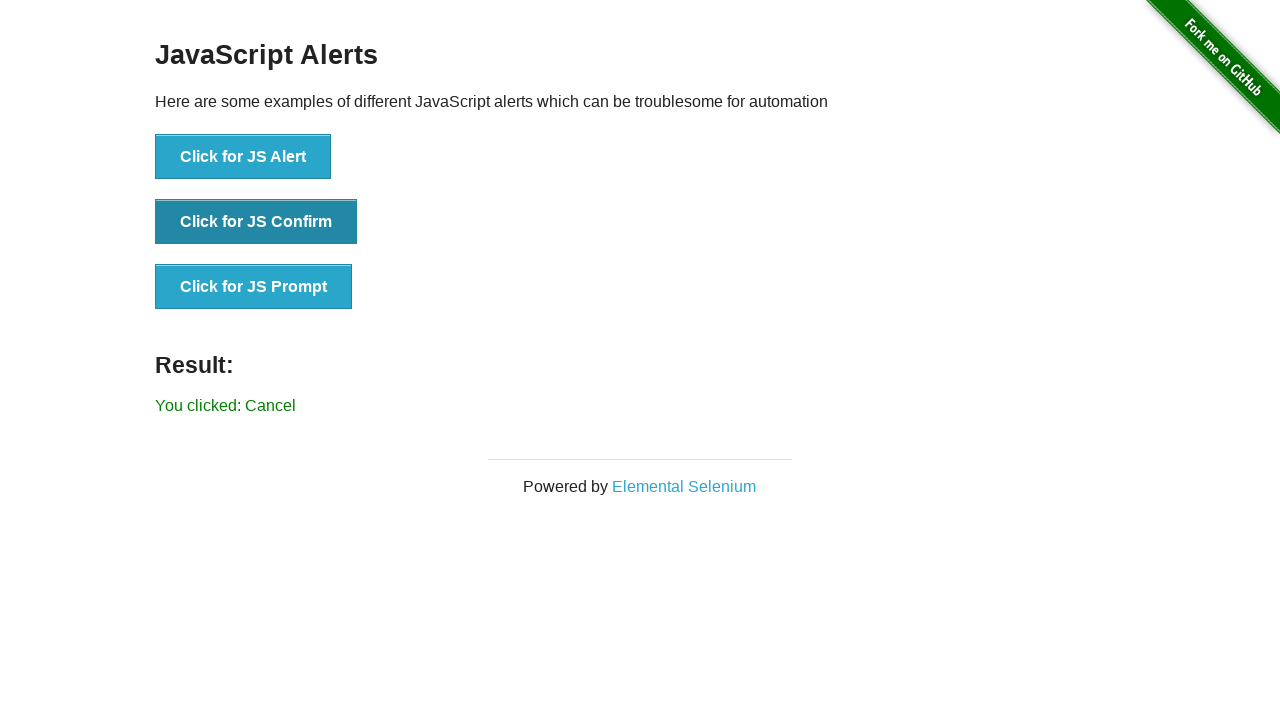

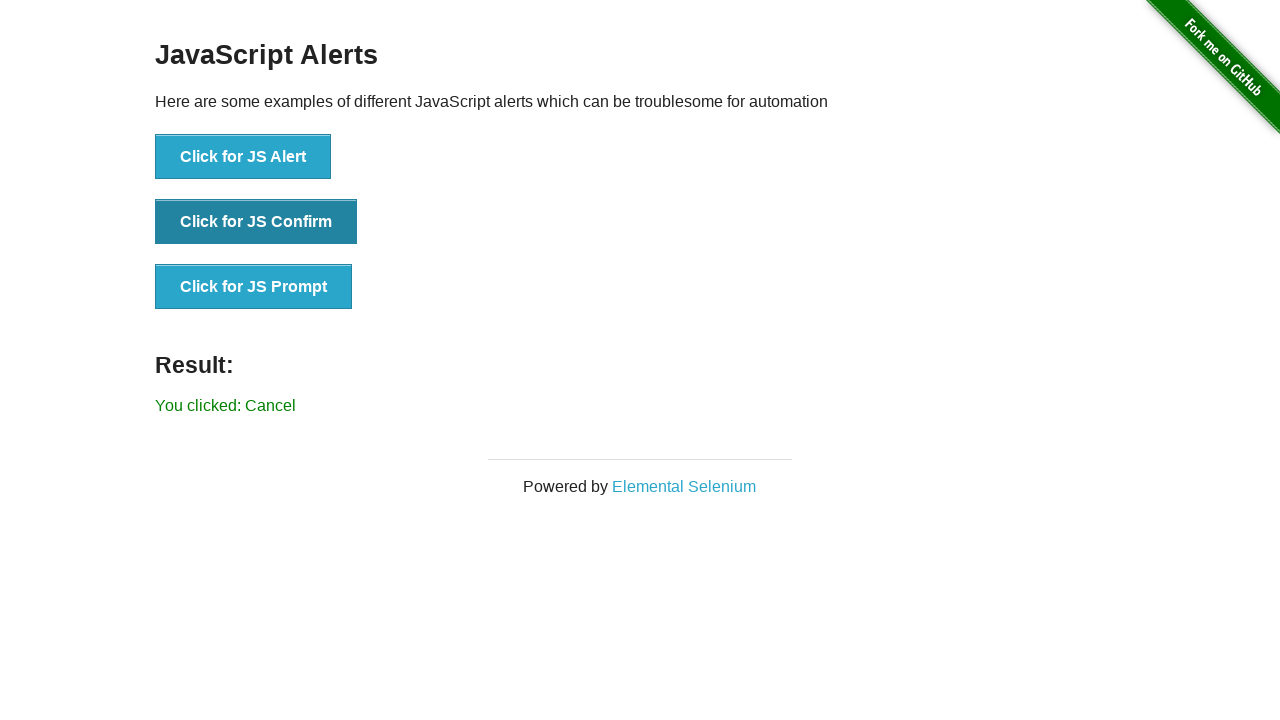